Tests date field modification on the 12306.cn website by removing readonly attribute and setting a custom date value using JavaScript

Starting URL: https://www.12306.cn/index/

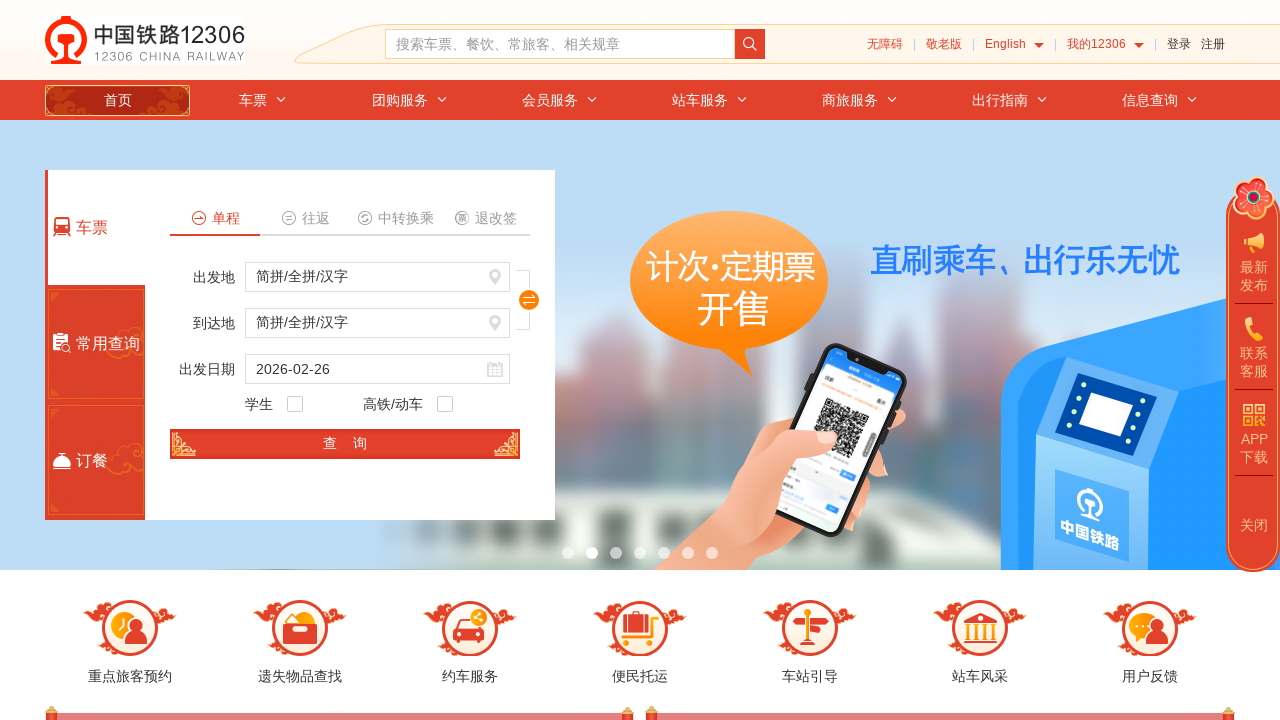

Waited 3 seconds for page to load
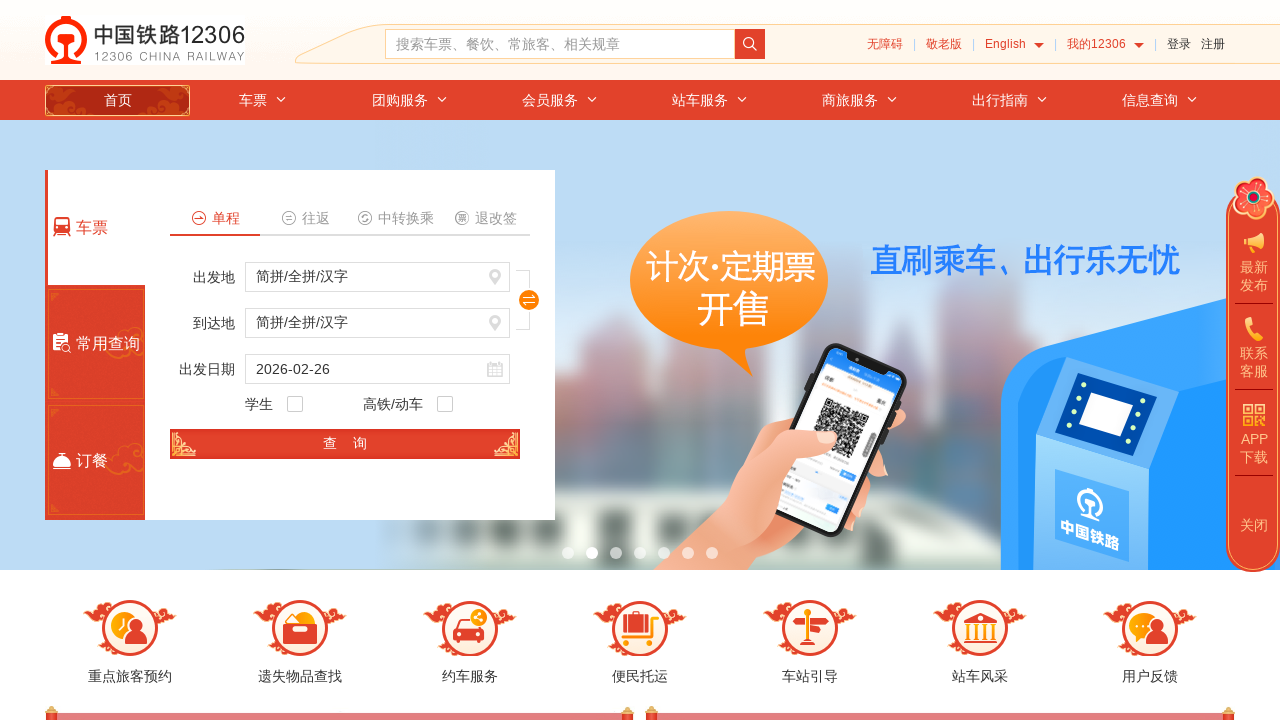

Removed readonly attribute from date field using JavaScript
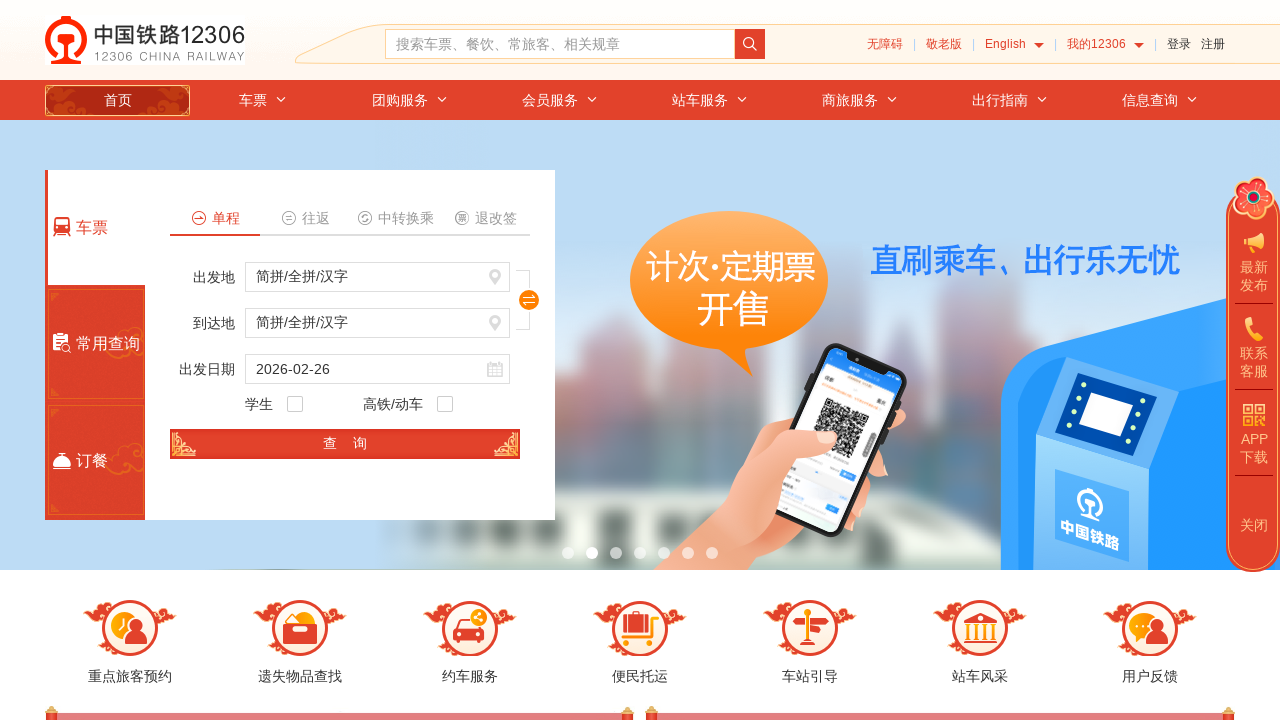

Set date field value to 2020-12-30 using JavaScript
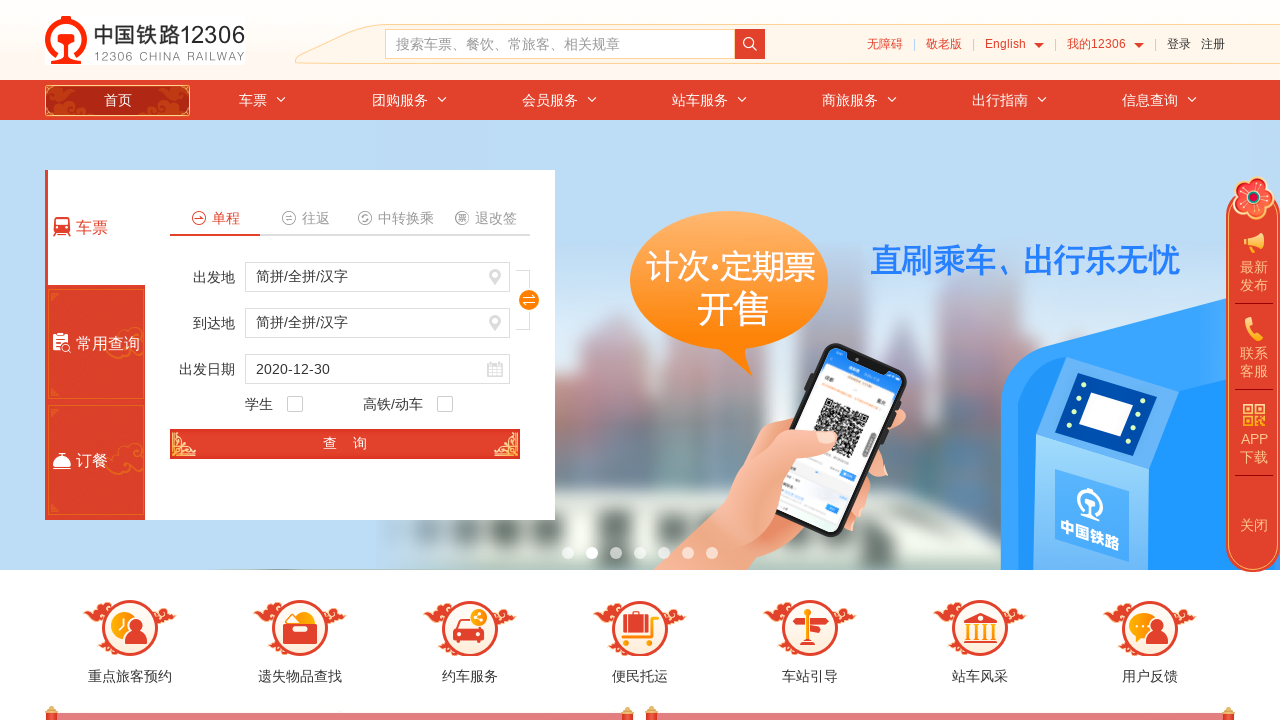

Waited 2 seconds to observe date change
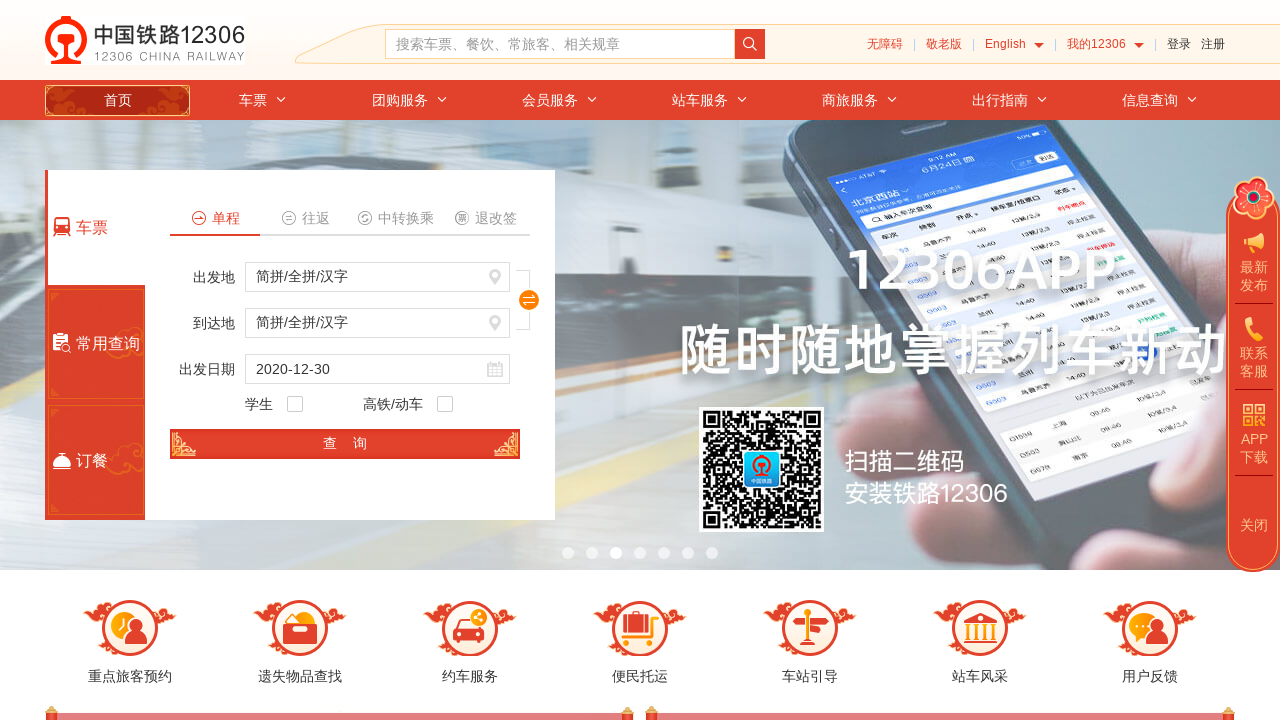

Retrieved date field value: 2020-12-30
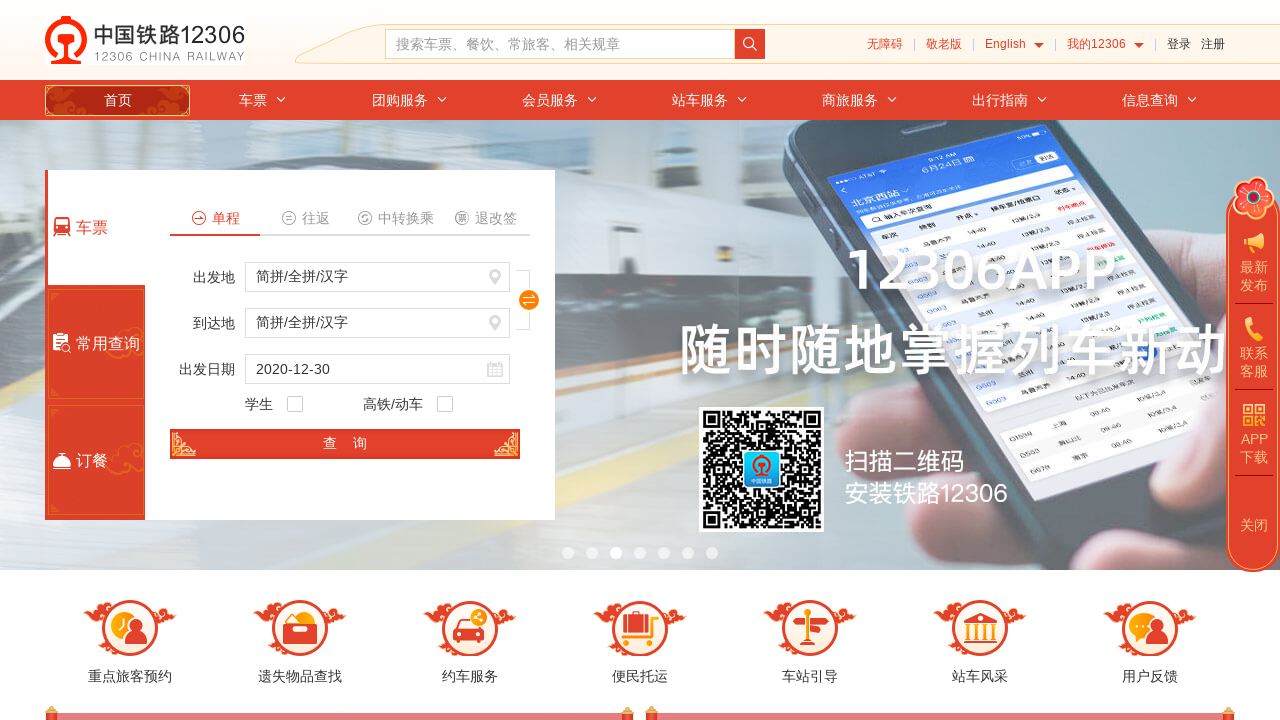

Printed date value: 2020-12-30
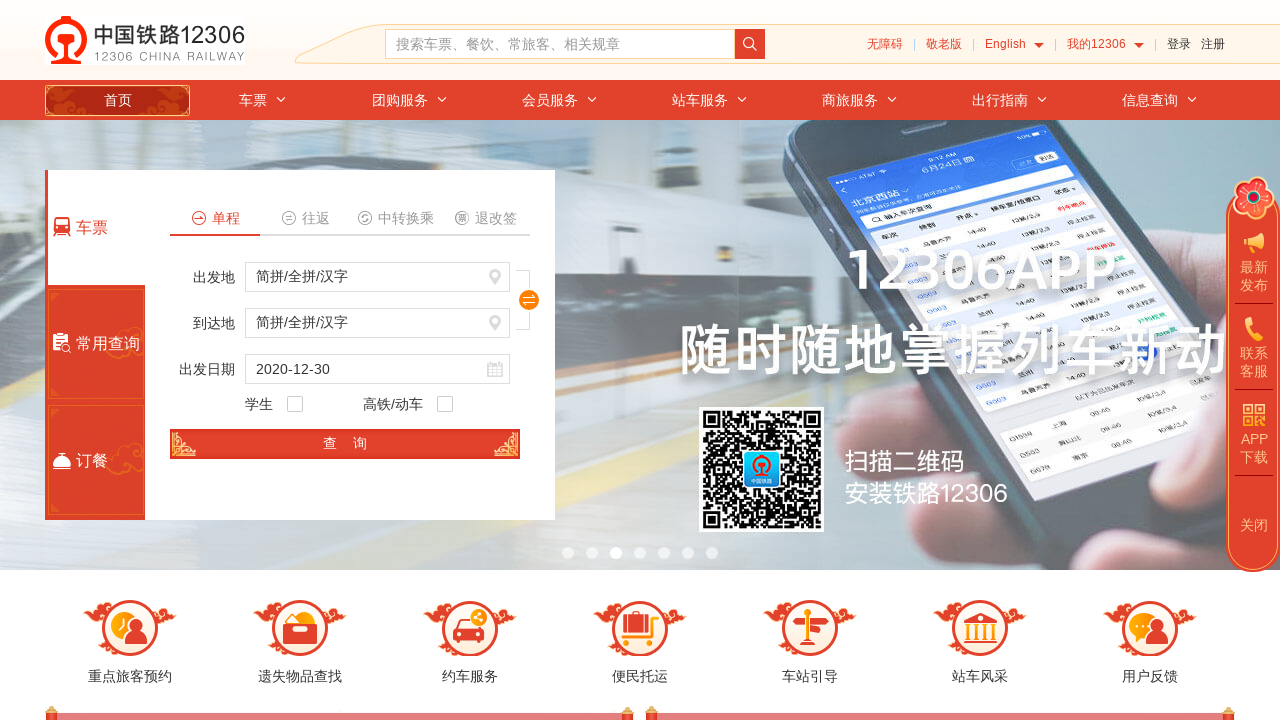

Final wait of 3 seconds completed
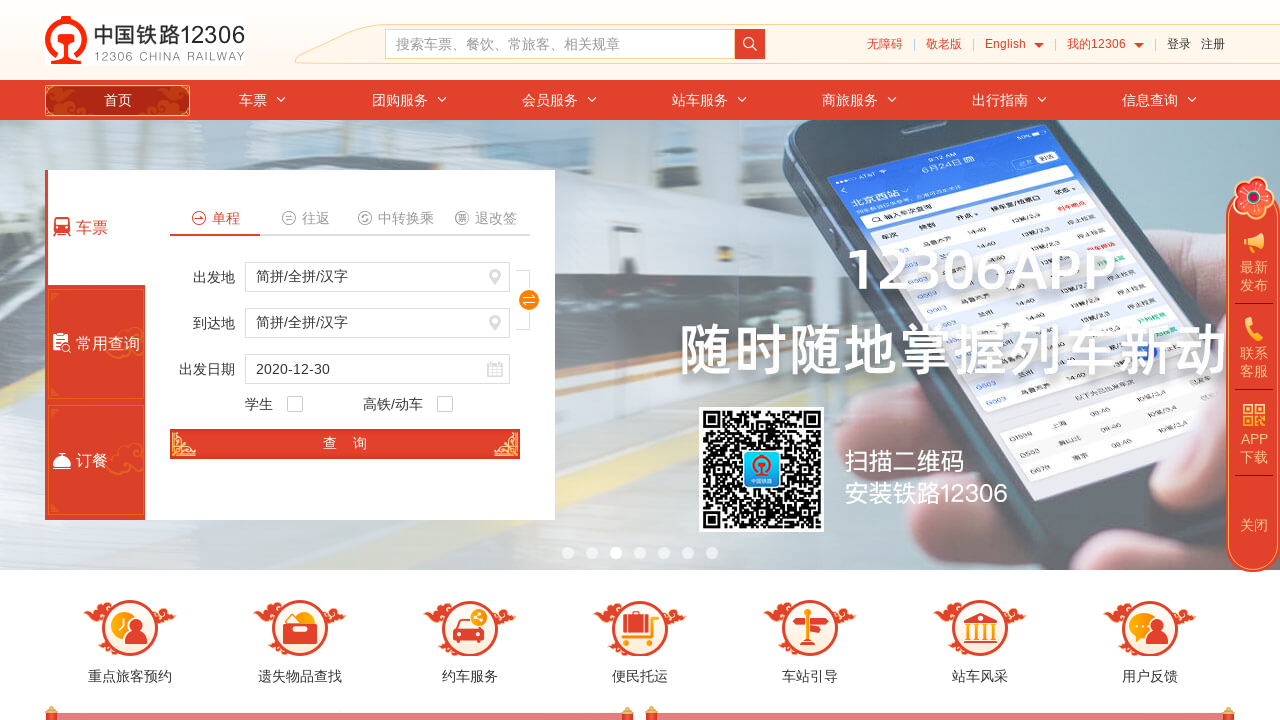

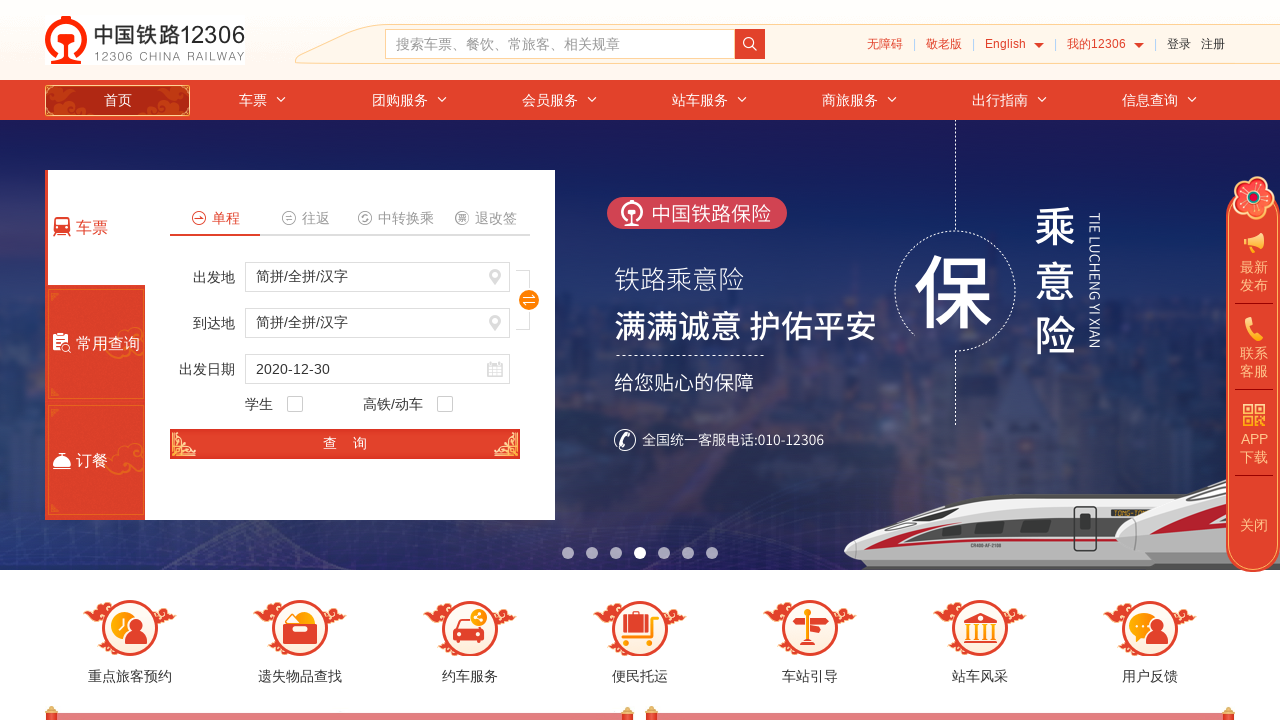